Tests file upload functionality by uploading a file using the upload button

Starting URL: https://the-internet.herokuapp.com/upload

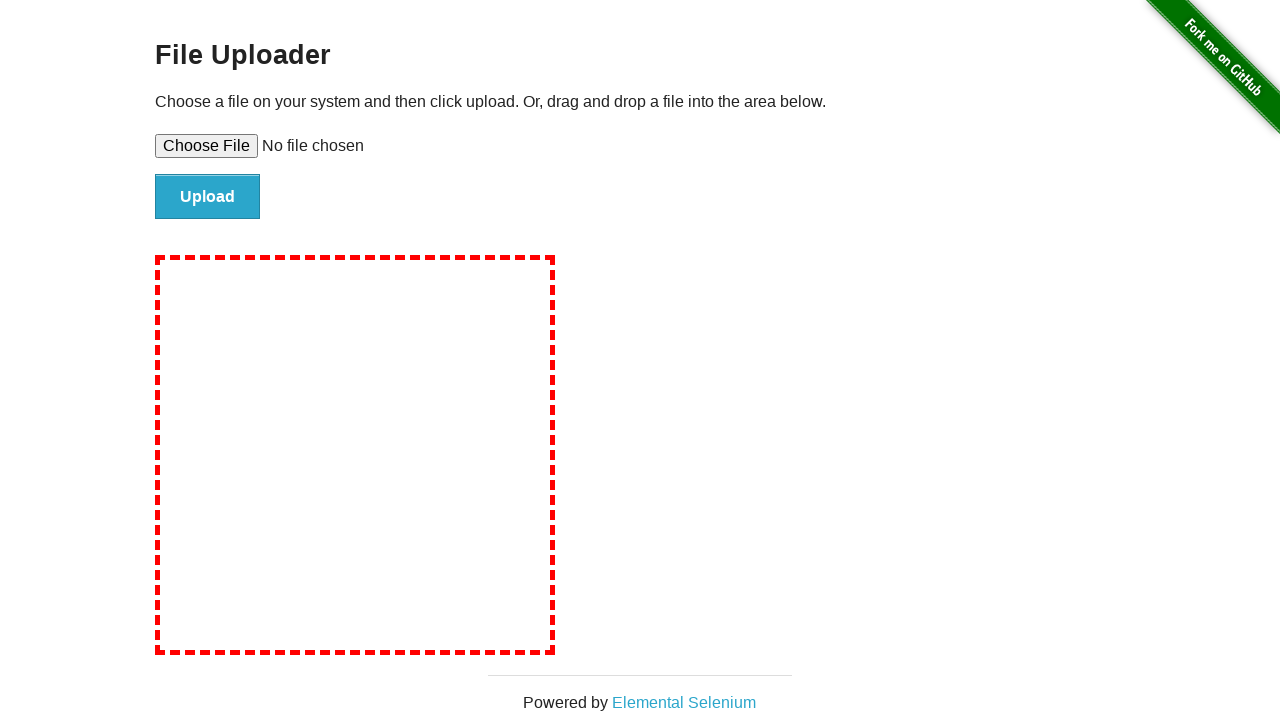

Set input file 'test-file.txt' with test content for upload
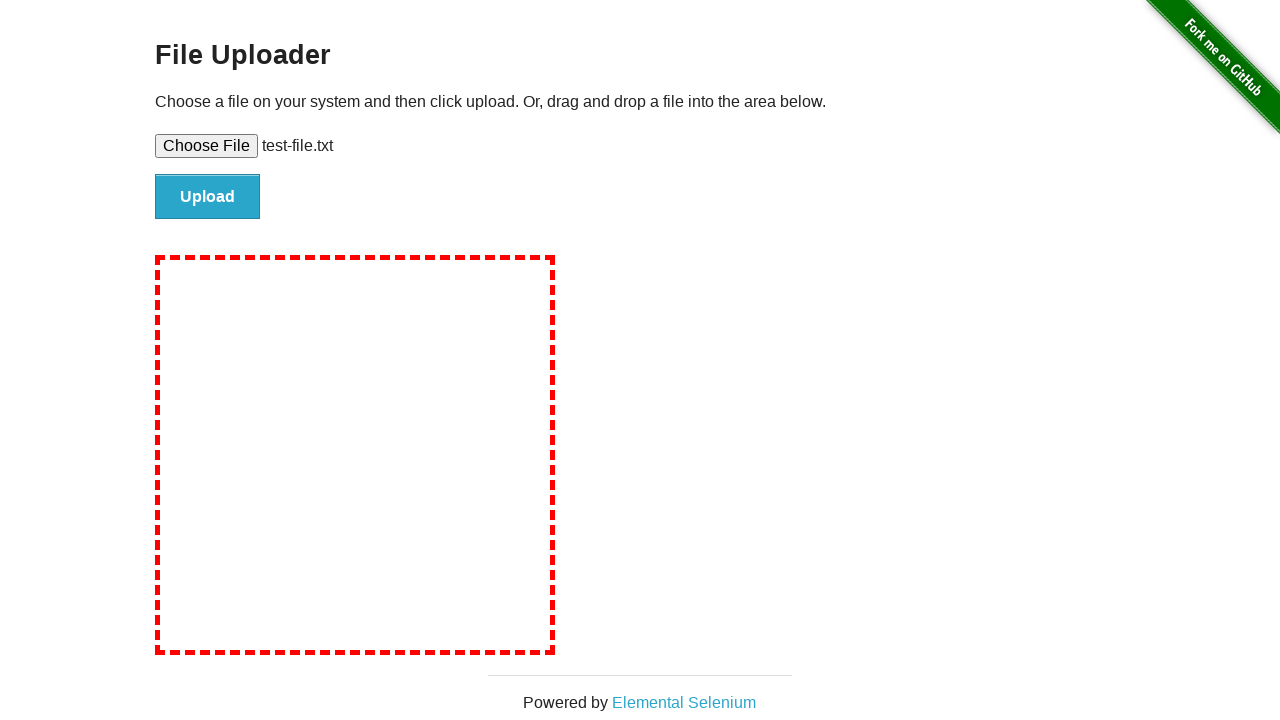

Clicked upload button to submit file at (208, 197) on #file-submit
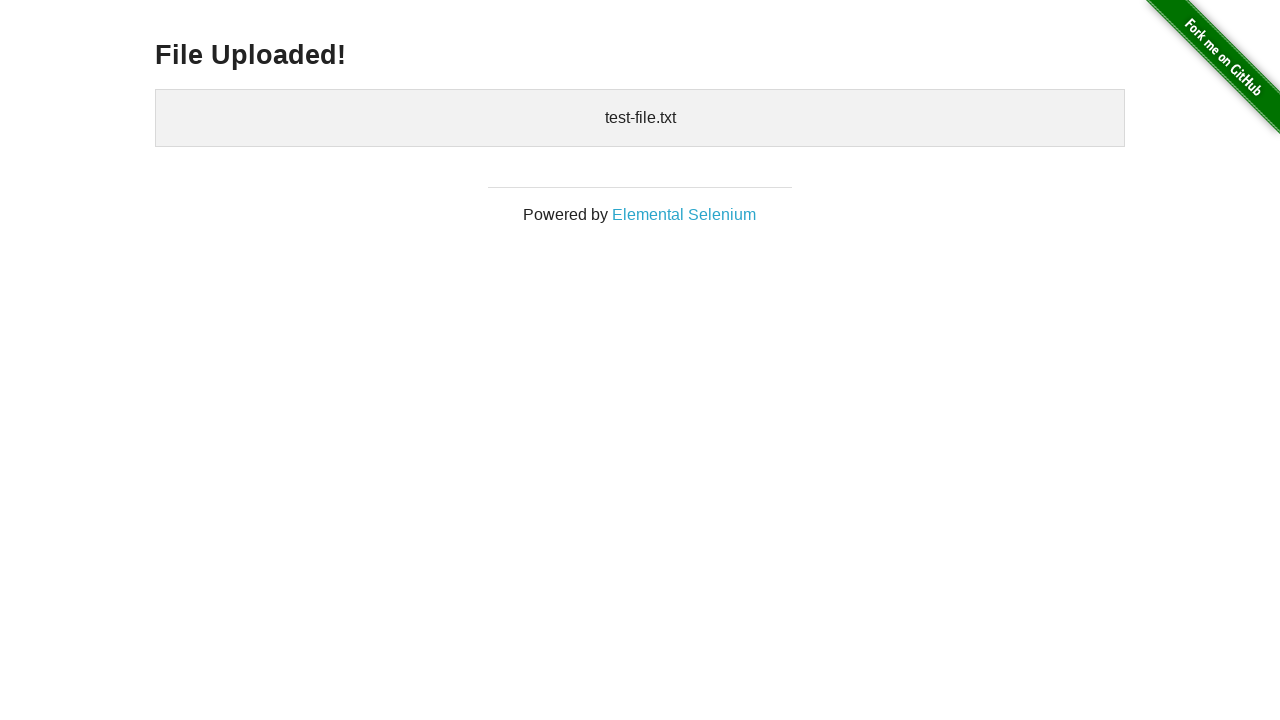

Upload confirmation appeared - file successfully uploaded
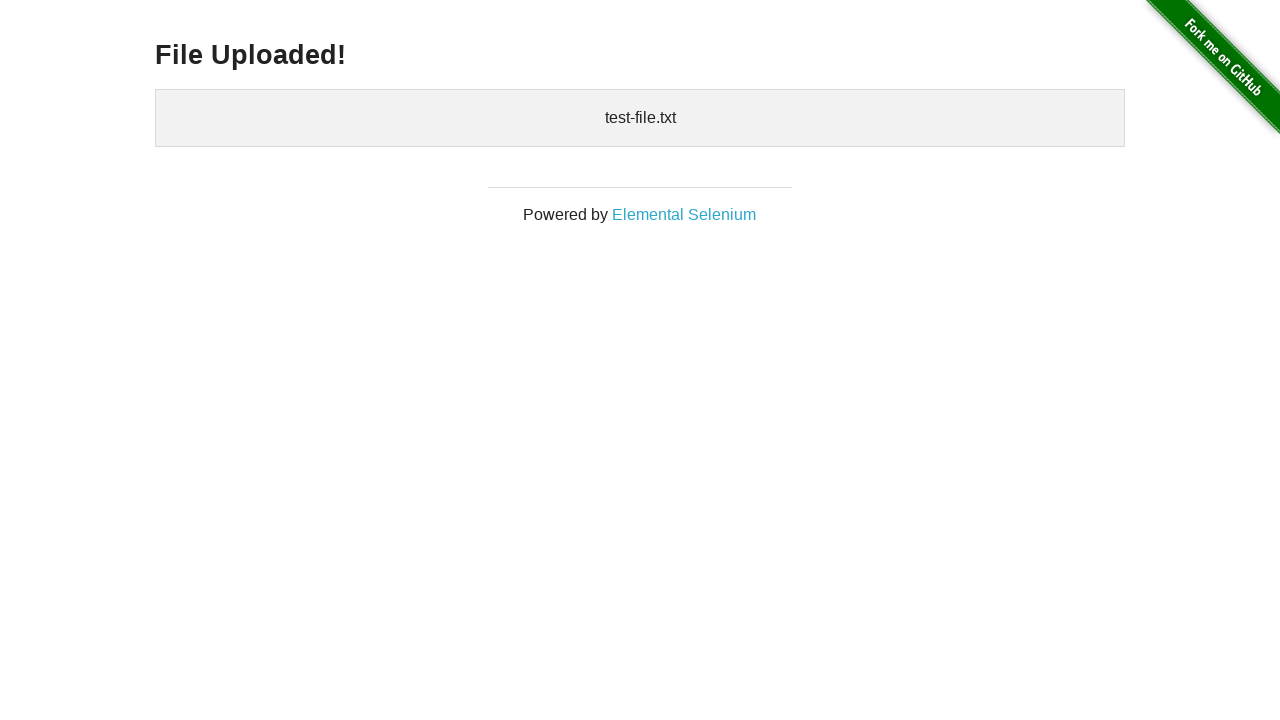

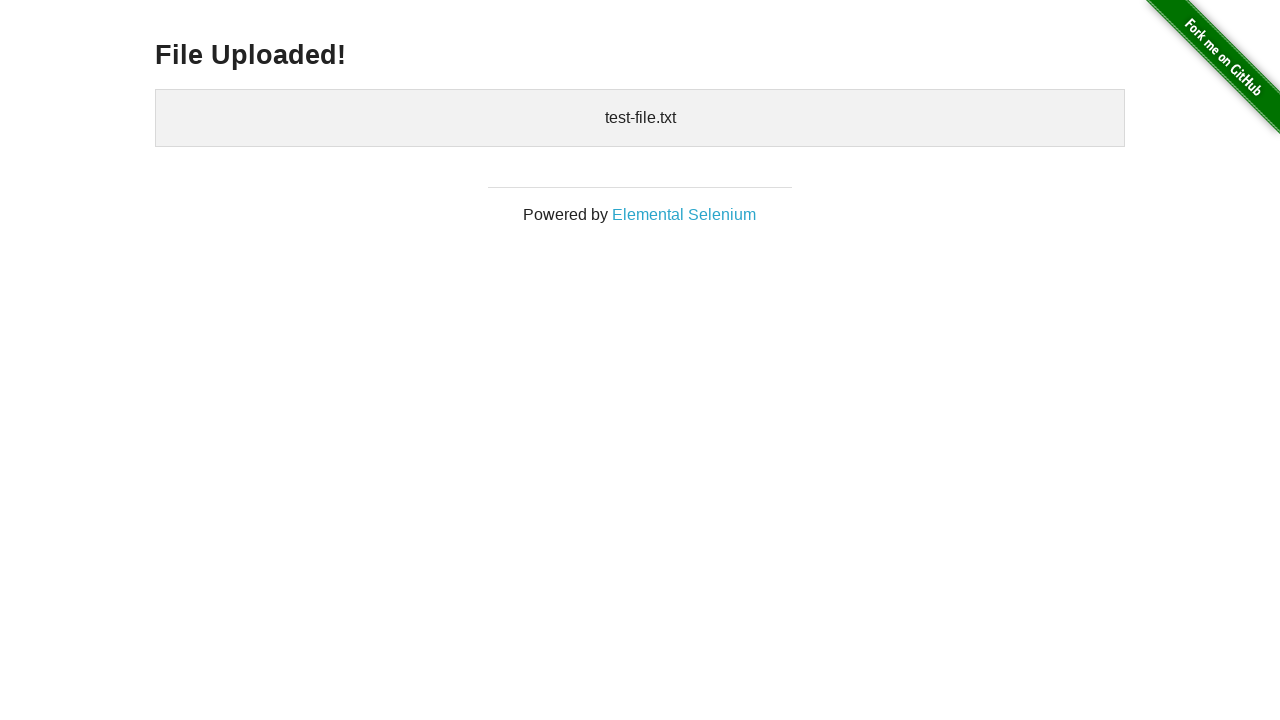